Tests Google Translate by entering Ukrainian text and verifying the Italian translation output

Starting URL: https://translate.google.com/?hl=uk&sl=uk&tl=it&op=translate

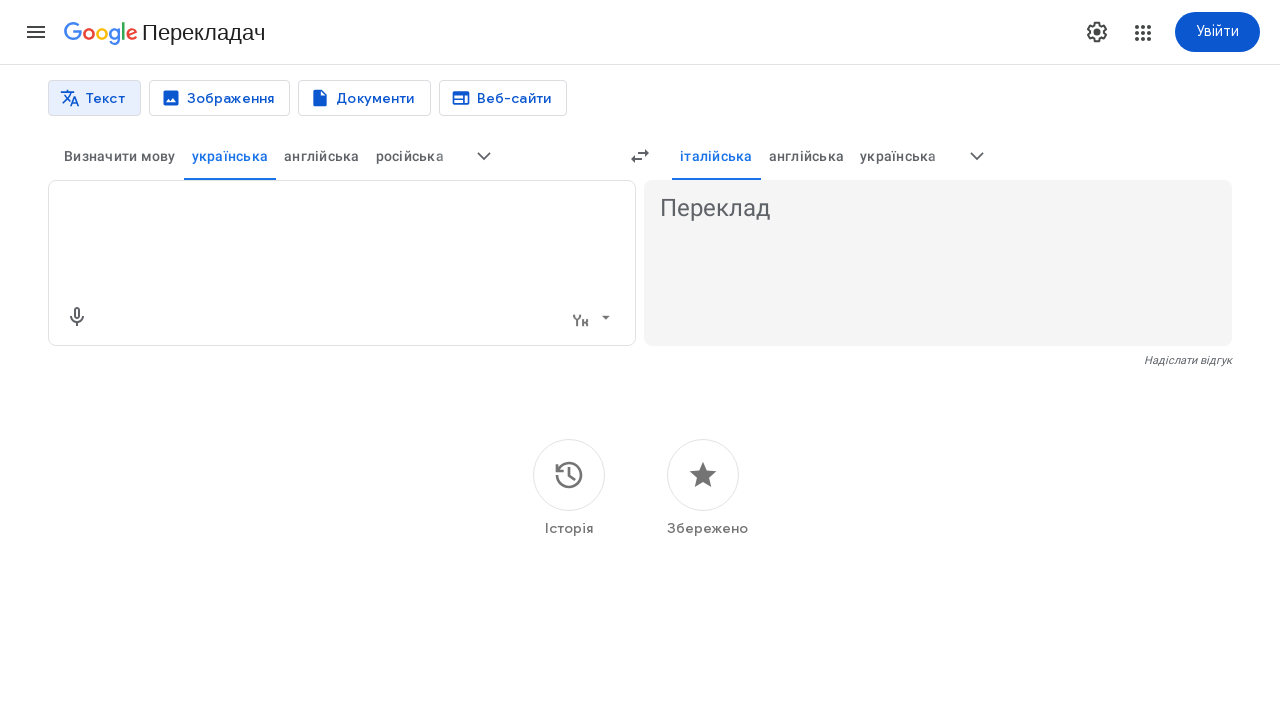

Filled textarea with Ukrainian text 'Я люблю тестування' on textarea
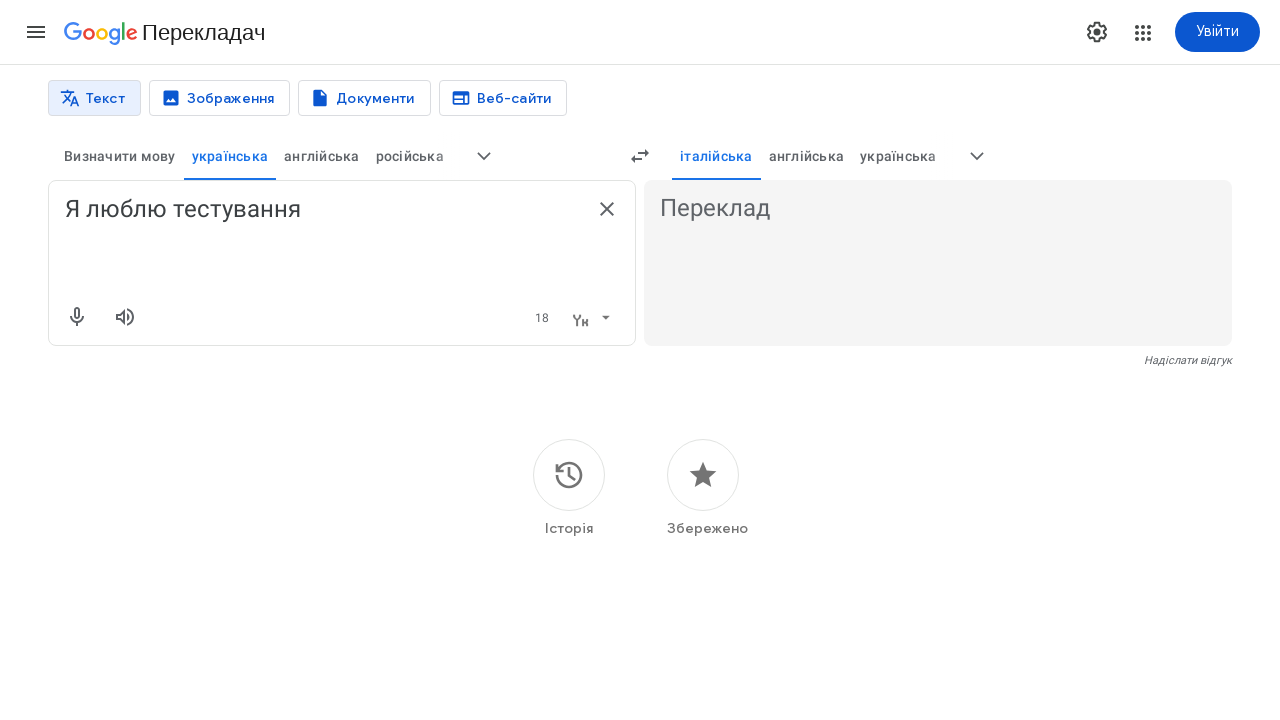

Pressed Enter to submit translation request on textarea
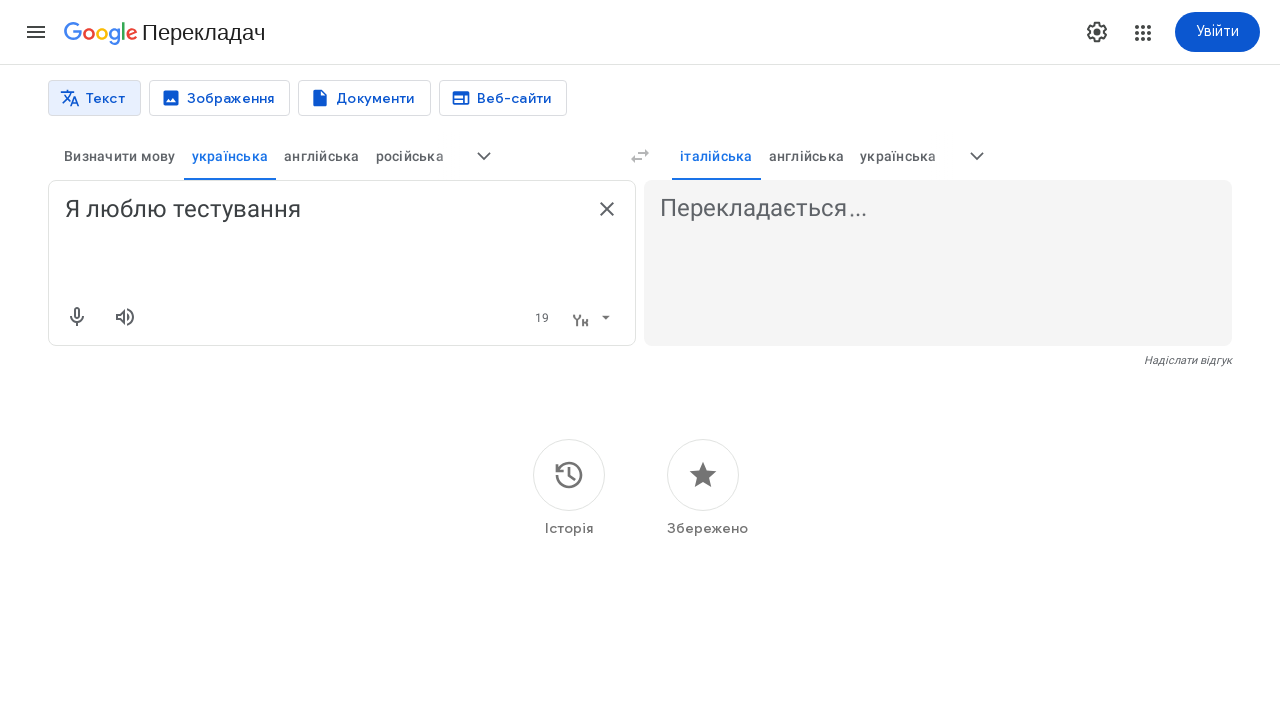

Translation output appeared - Italian translation loaded
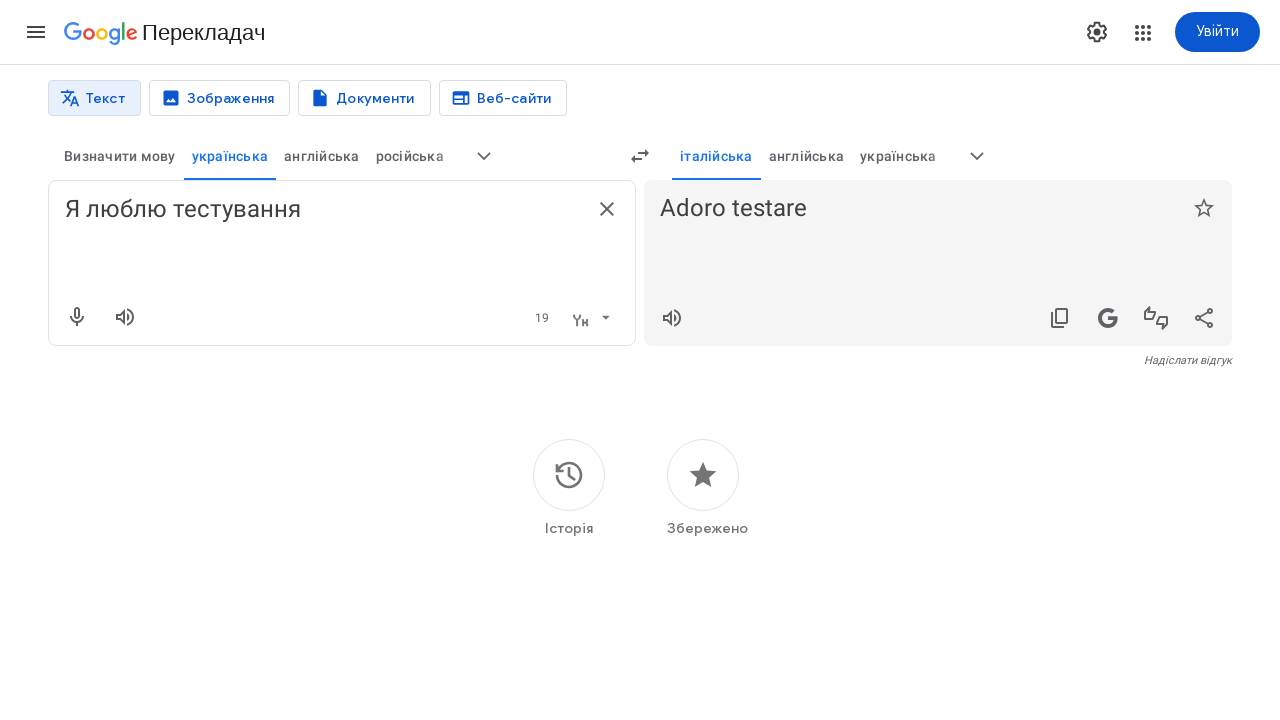

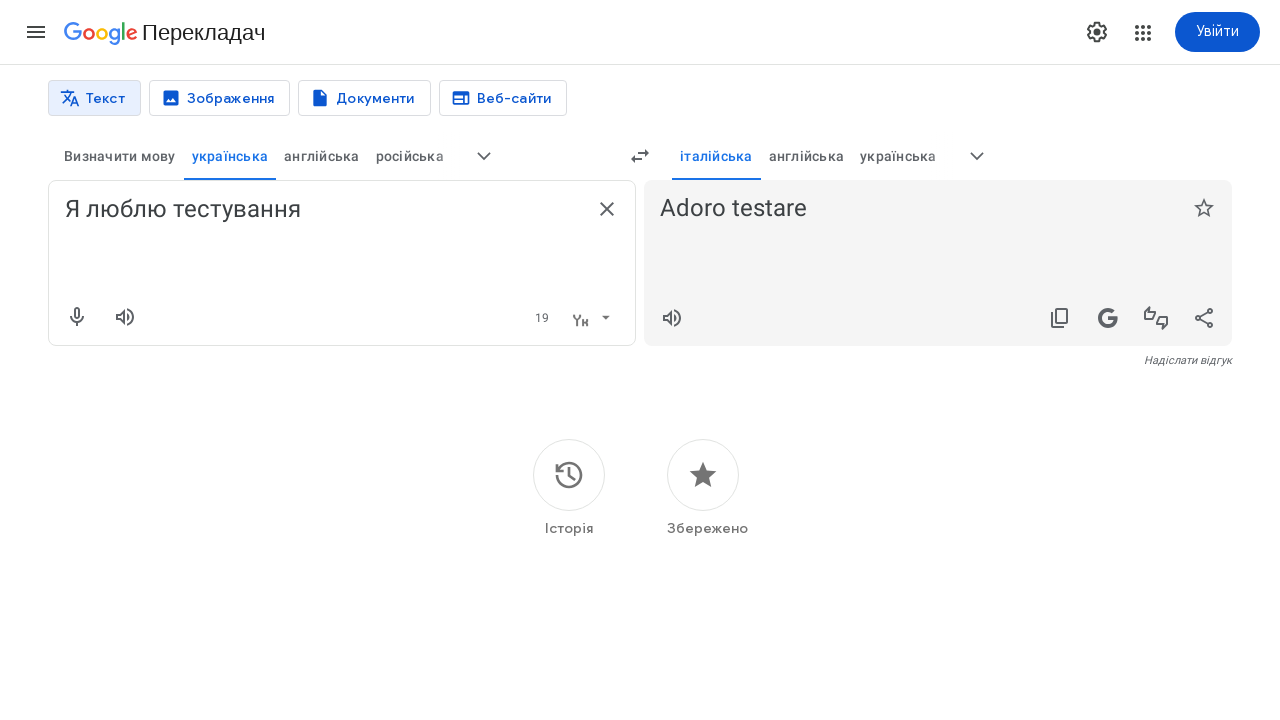